Navigates to the Rahul Shetty Academy Automation Practice page and verifies the page loads by checking title and URL

Starting URL: https://rahulshettyacademy.com/AutomationPractice/

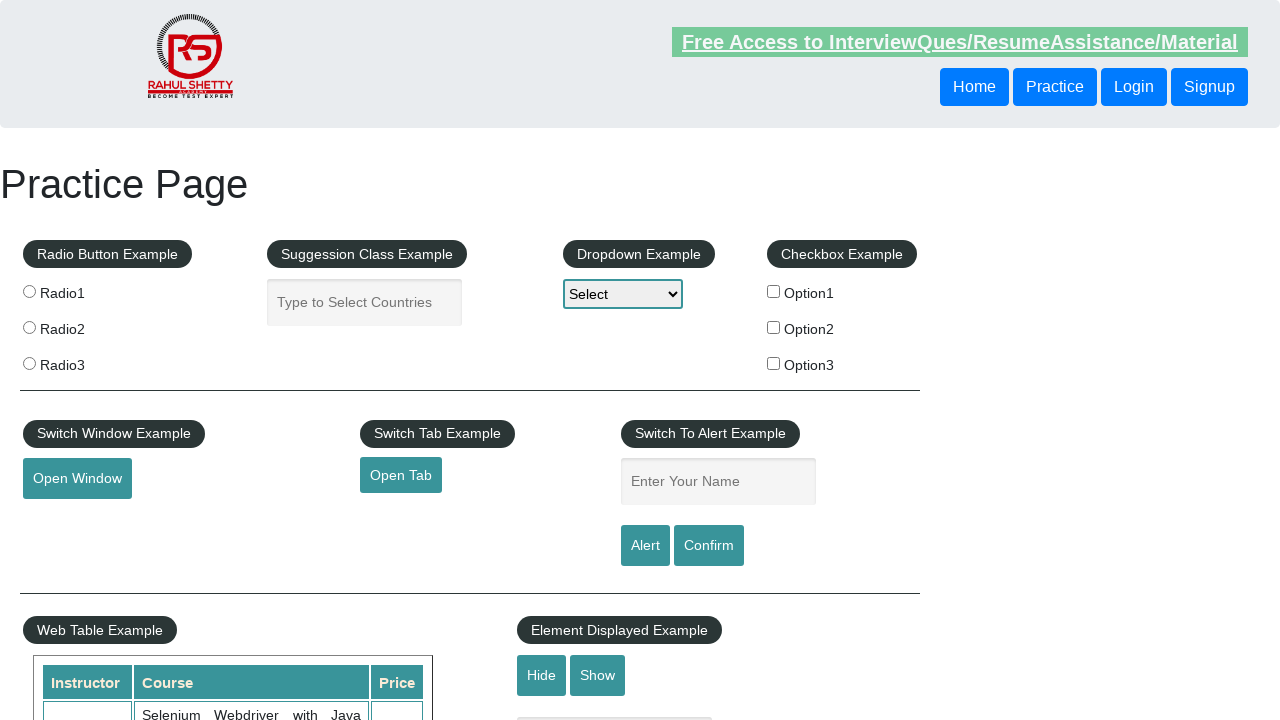

Waited for page to reach domcontentloaded state
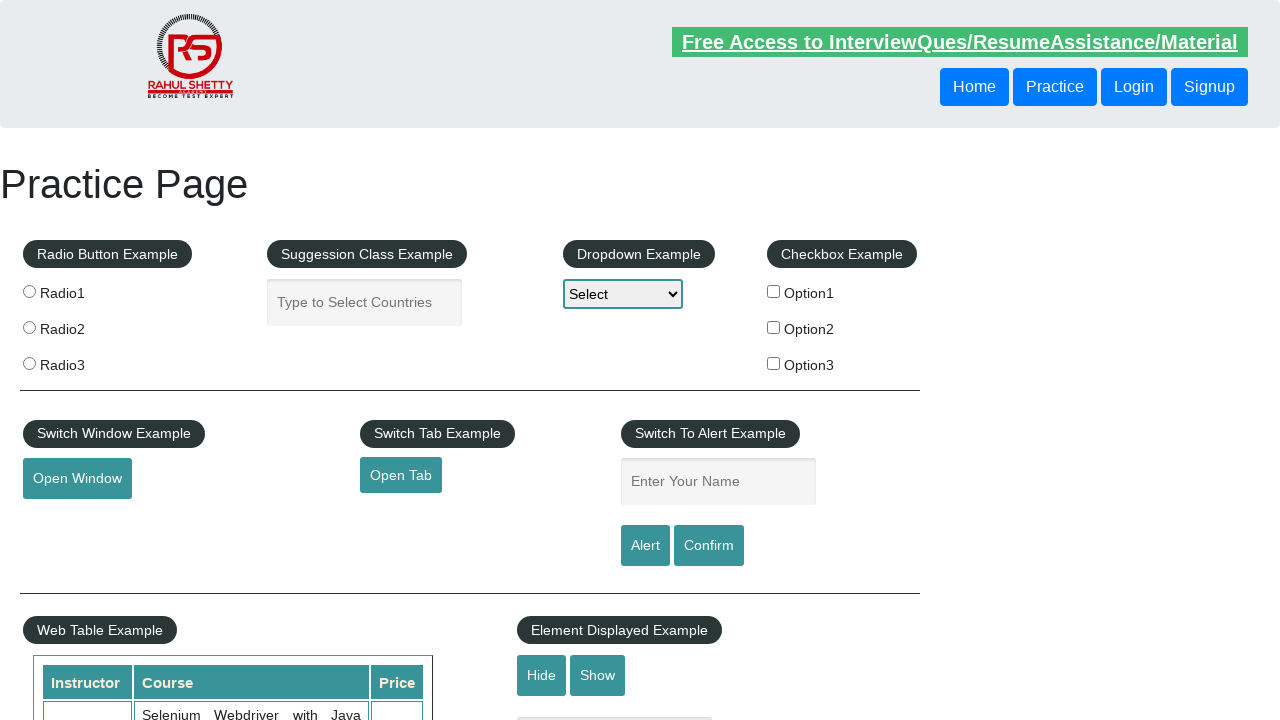

Verified page title is not empty
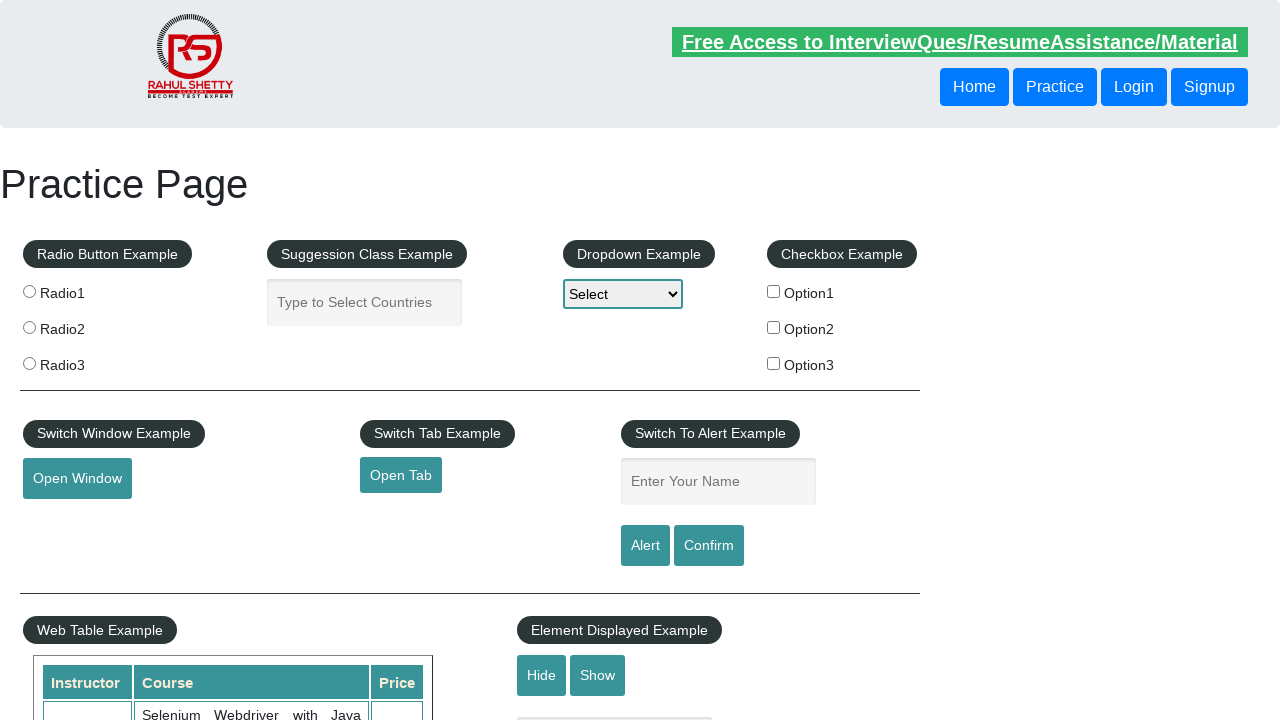

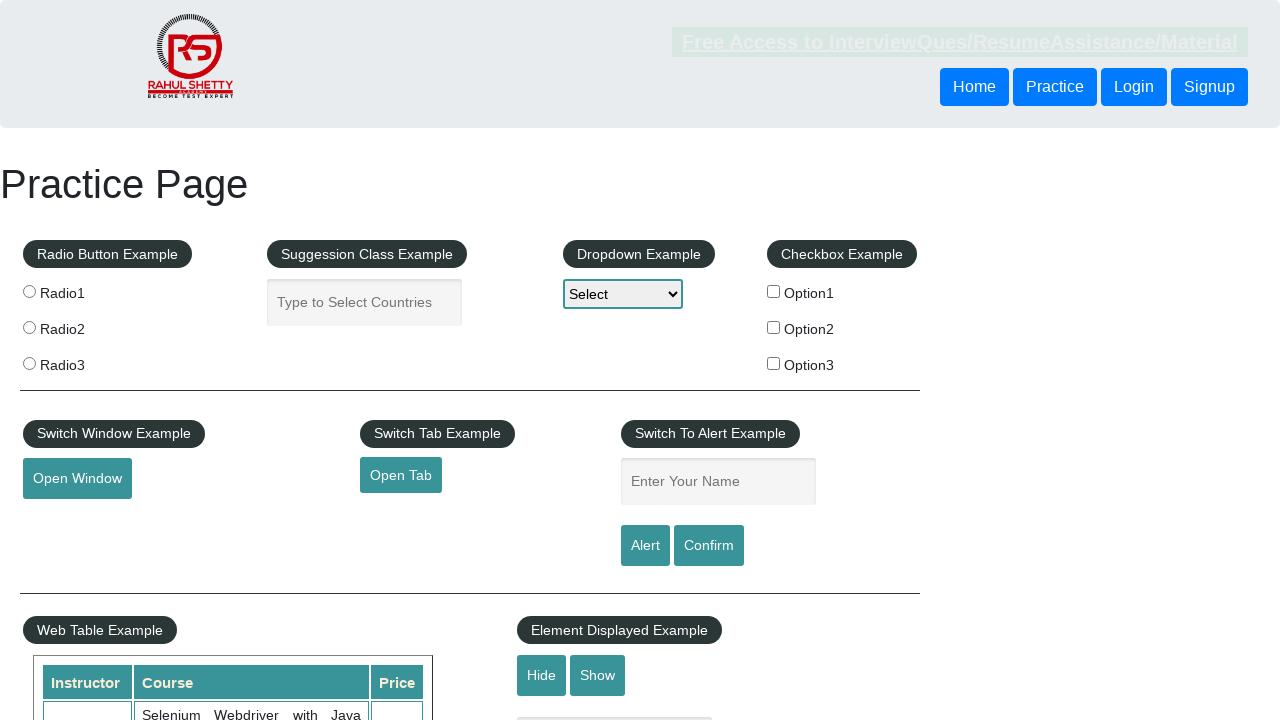